Tests cart operations including adding multiple books, deleting items, undoing deletion, updating quantity, and verifying coupon error message

Starting URL: http://practice.automationtesting.in/

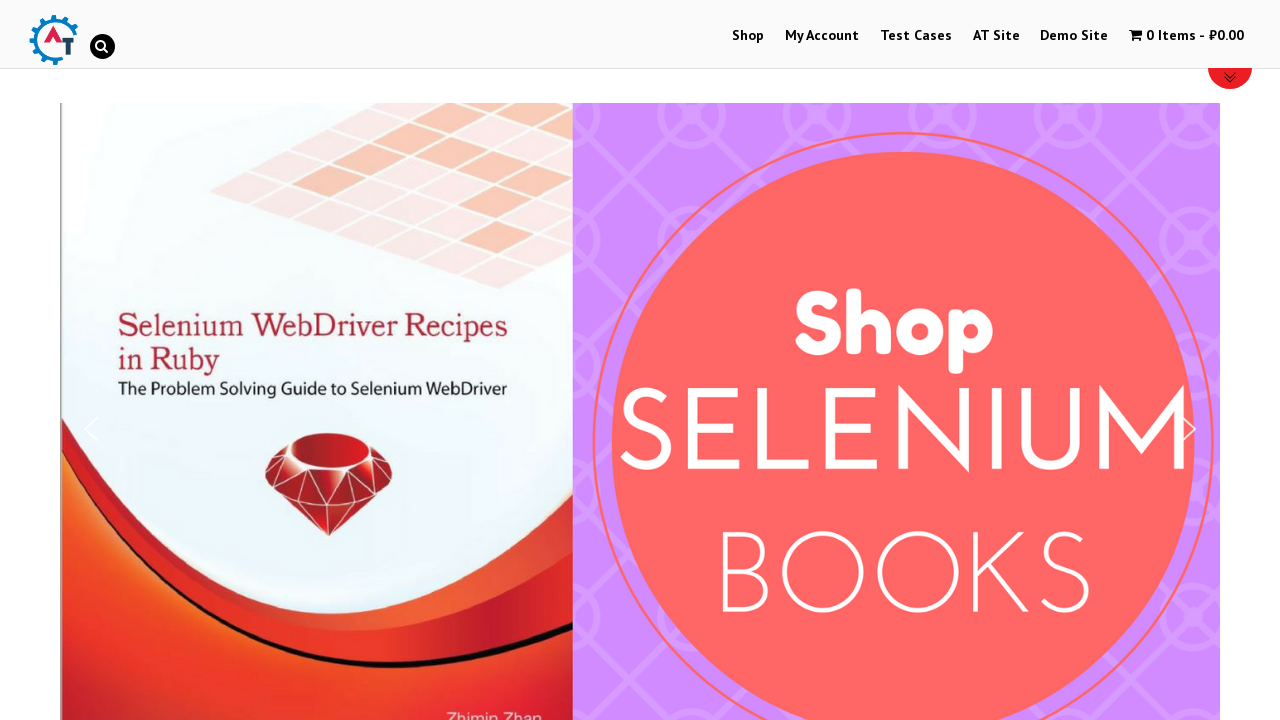

Clicked on Shop tab at (748, 36) on #menu-item-40
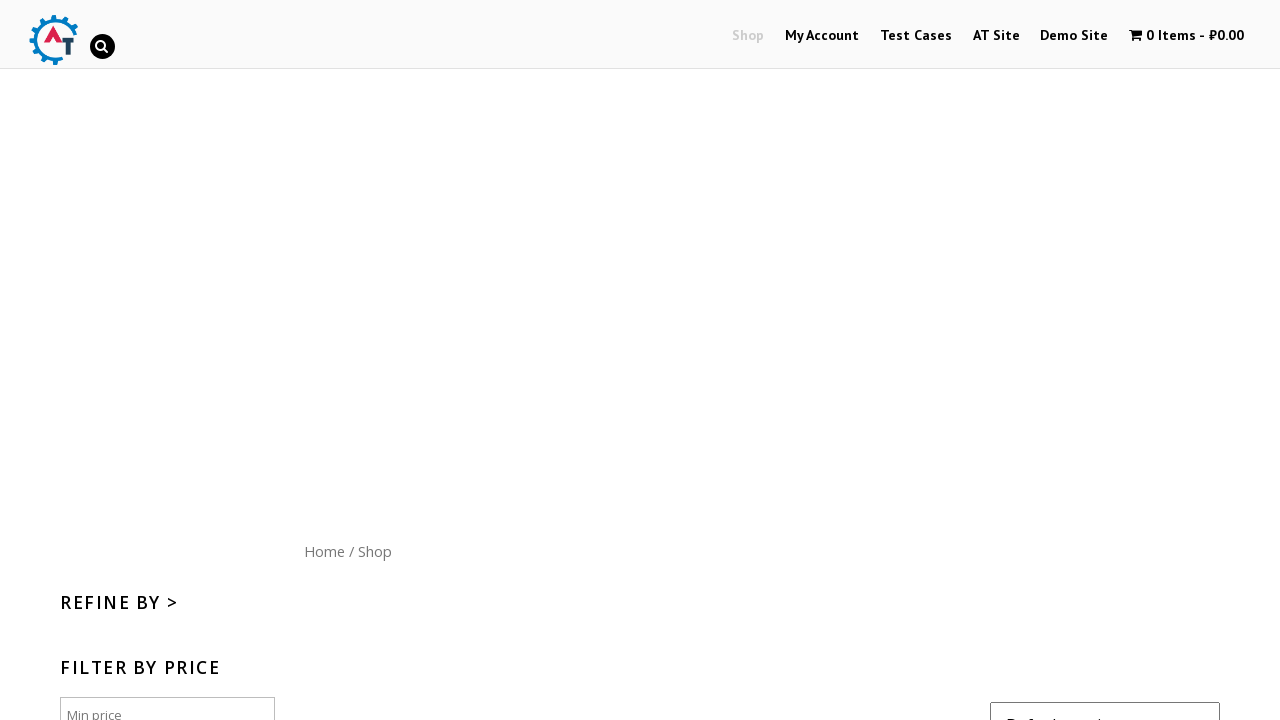

Scrolled page down by 300 pixels
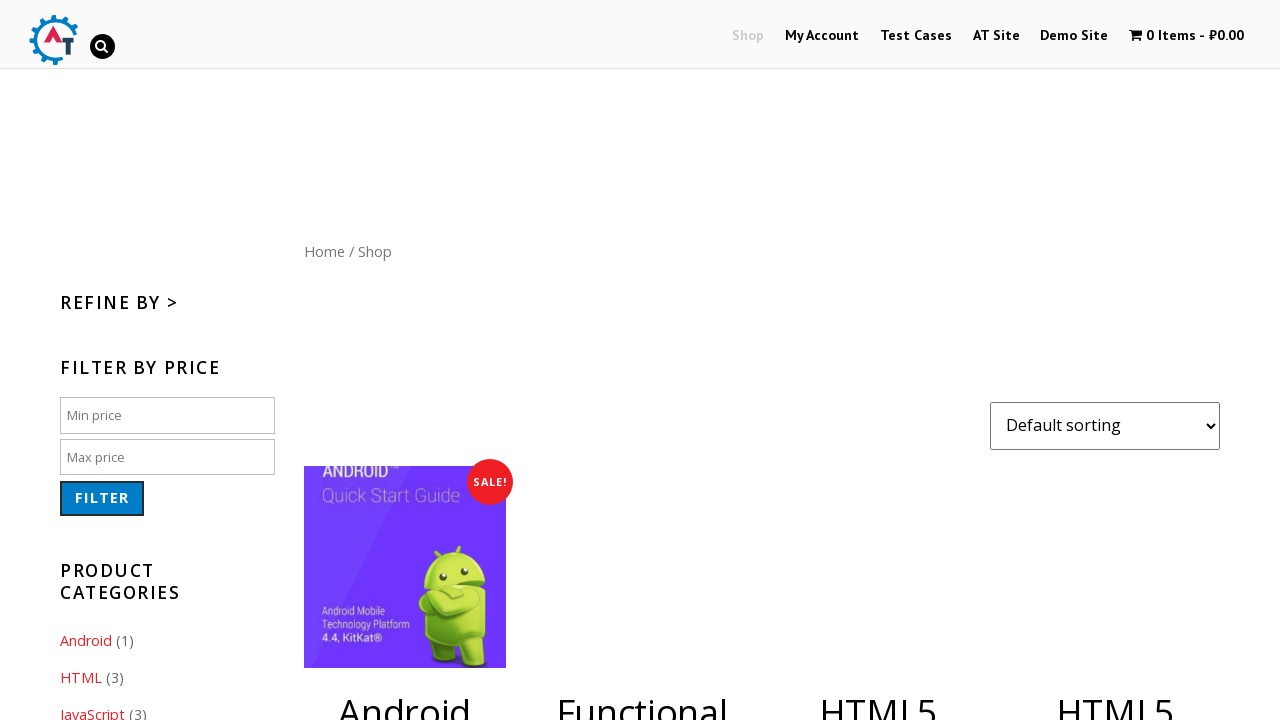

Clicked Add to Cart button for HTML5 WebApp Development book at (1115, 361) on .post-182 > a.button
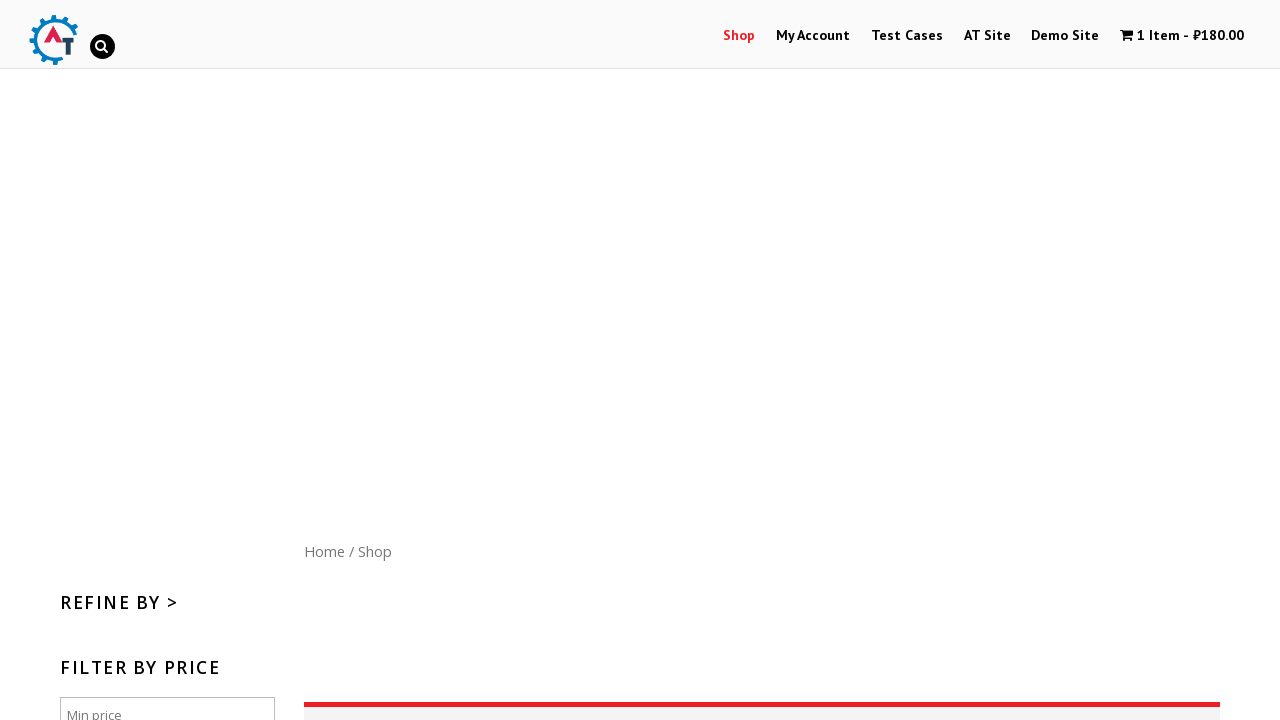

Waited 3 seconds for page to process
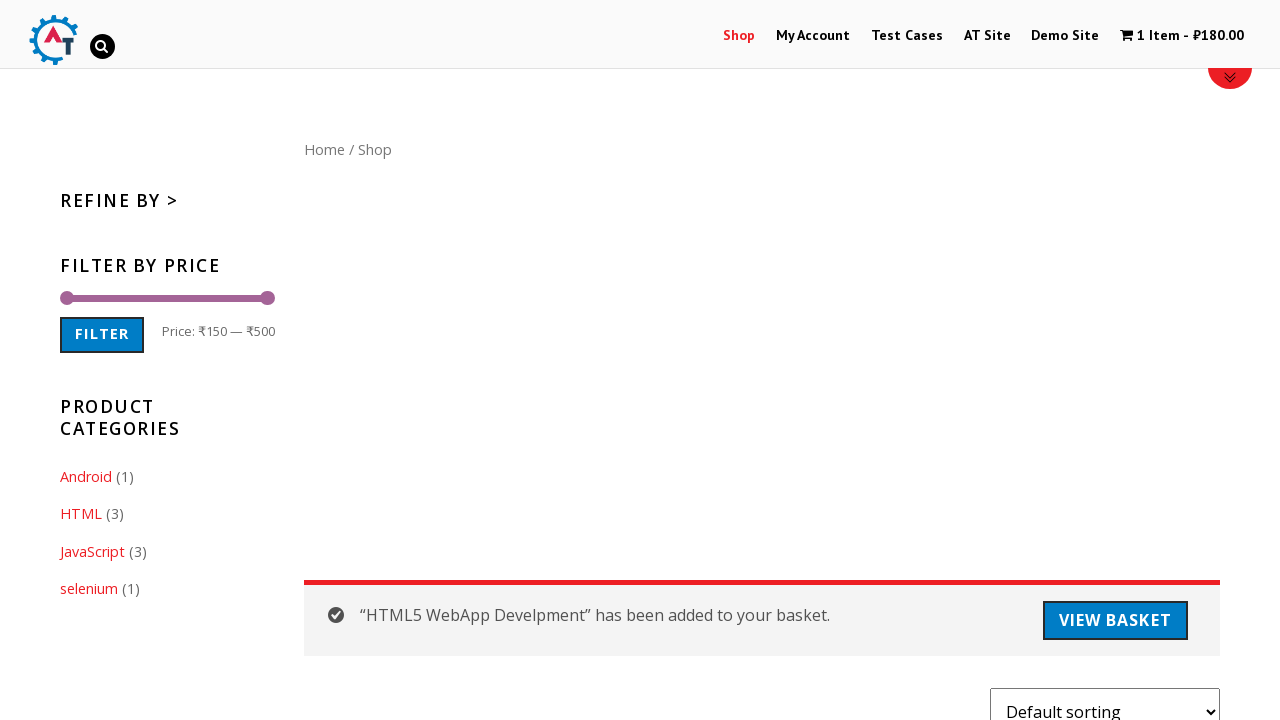

Clicked Add to Cart button for JS Data Structures and Algorithm book at (878, 361) on .post-180 > a.button
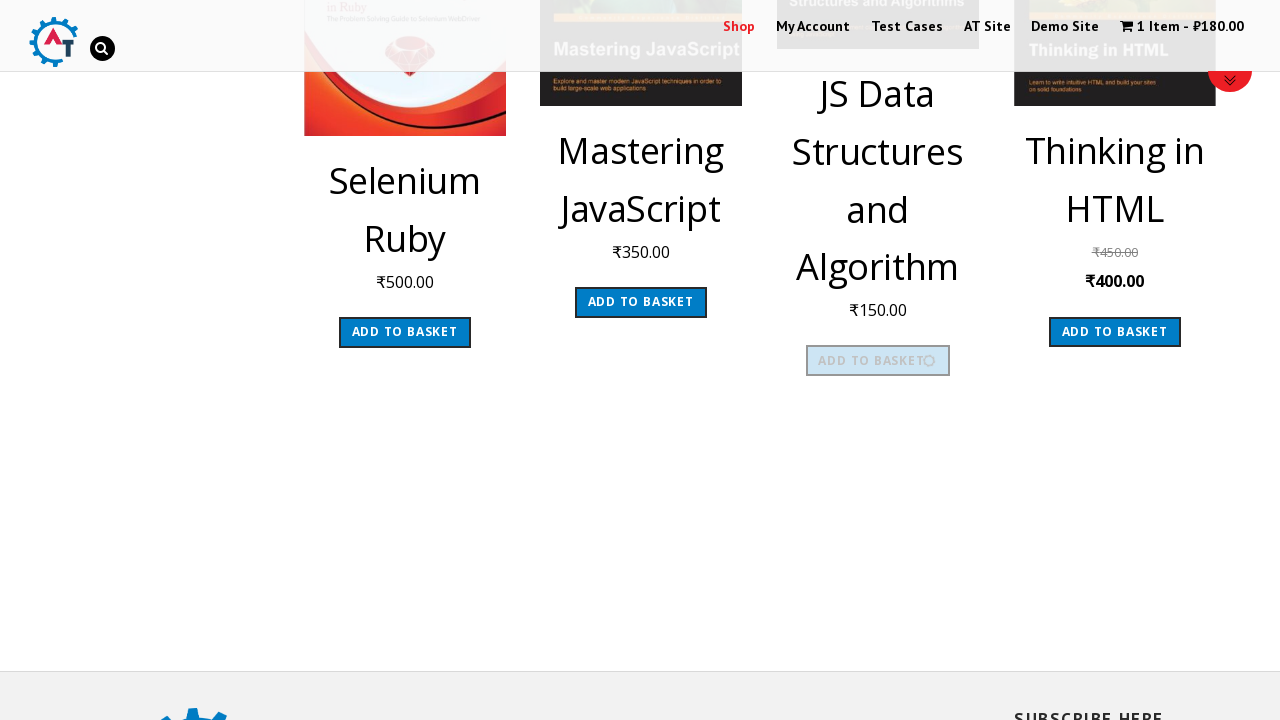

Waited 3 seconds for page to process
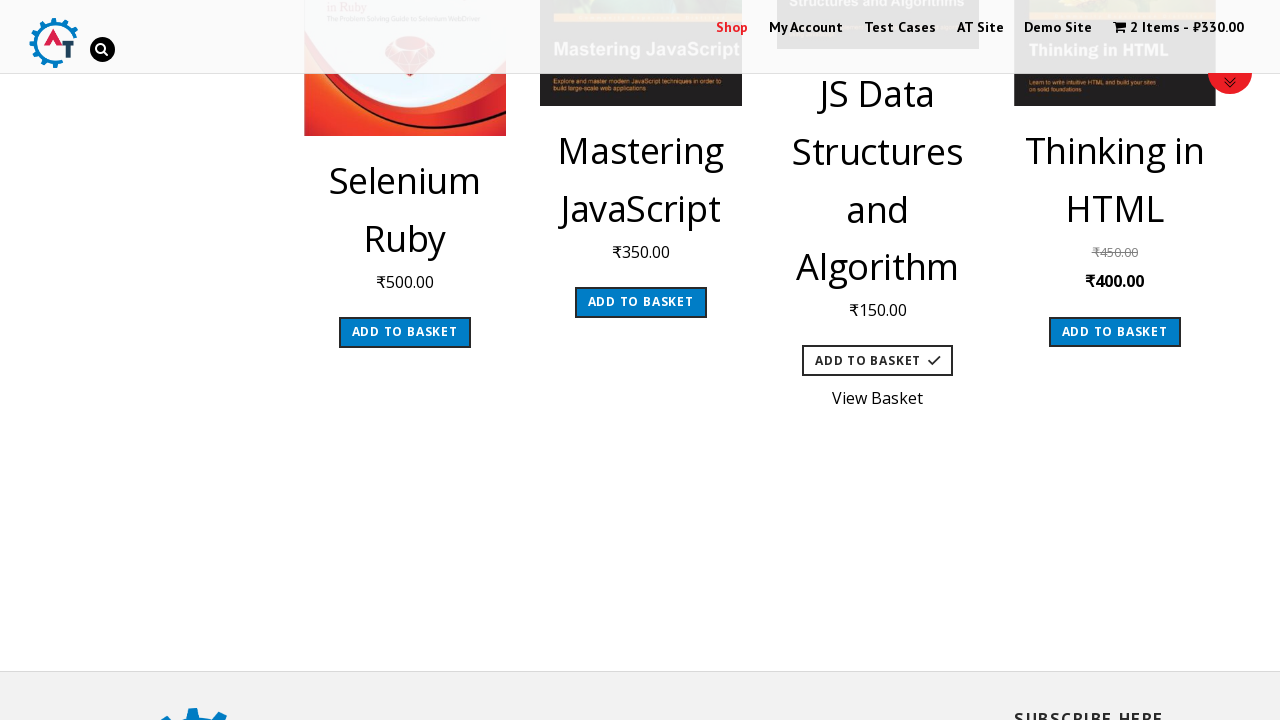

Clicked shopping cart icon to navigate to cart at (1120, 27) on .wpmenucart-icon-shopping-cart-0
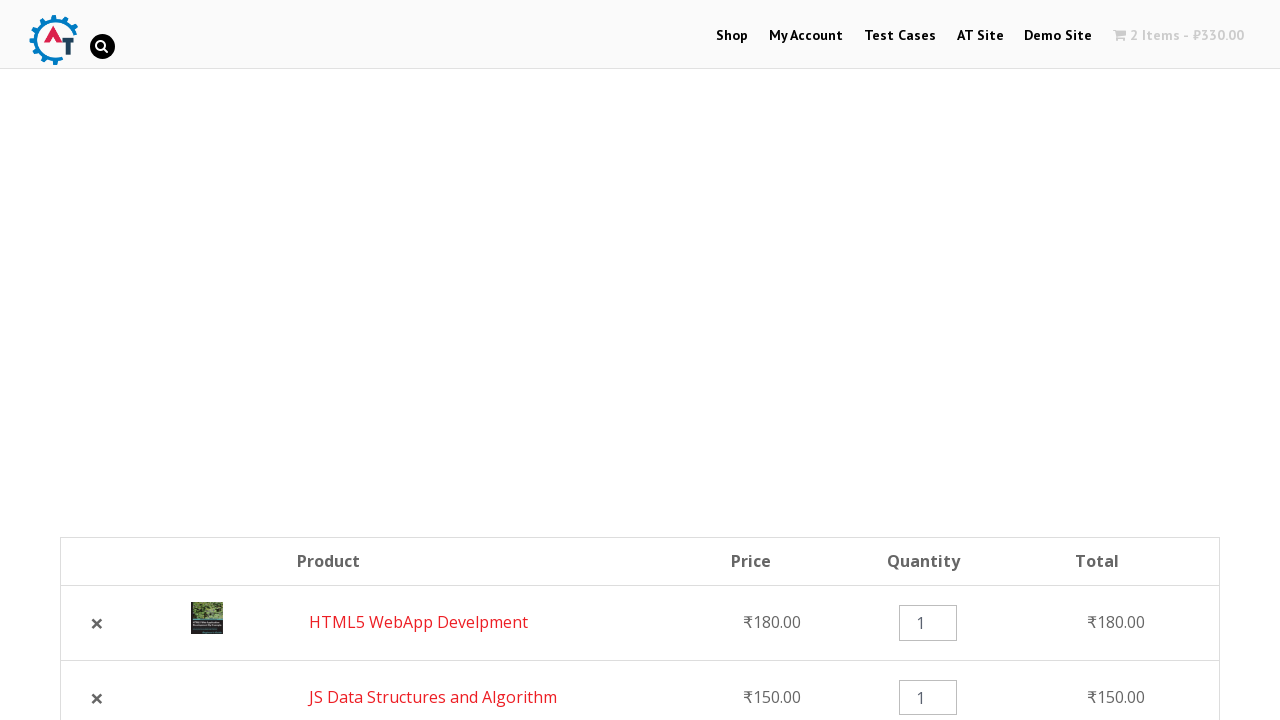

Waited 3 seconds for cart page to load
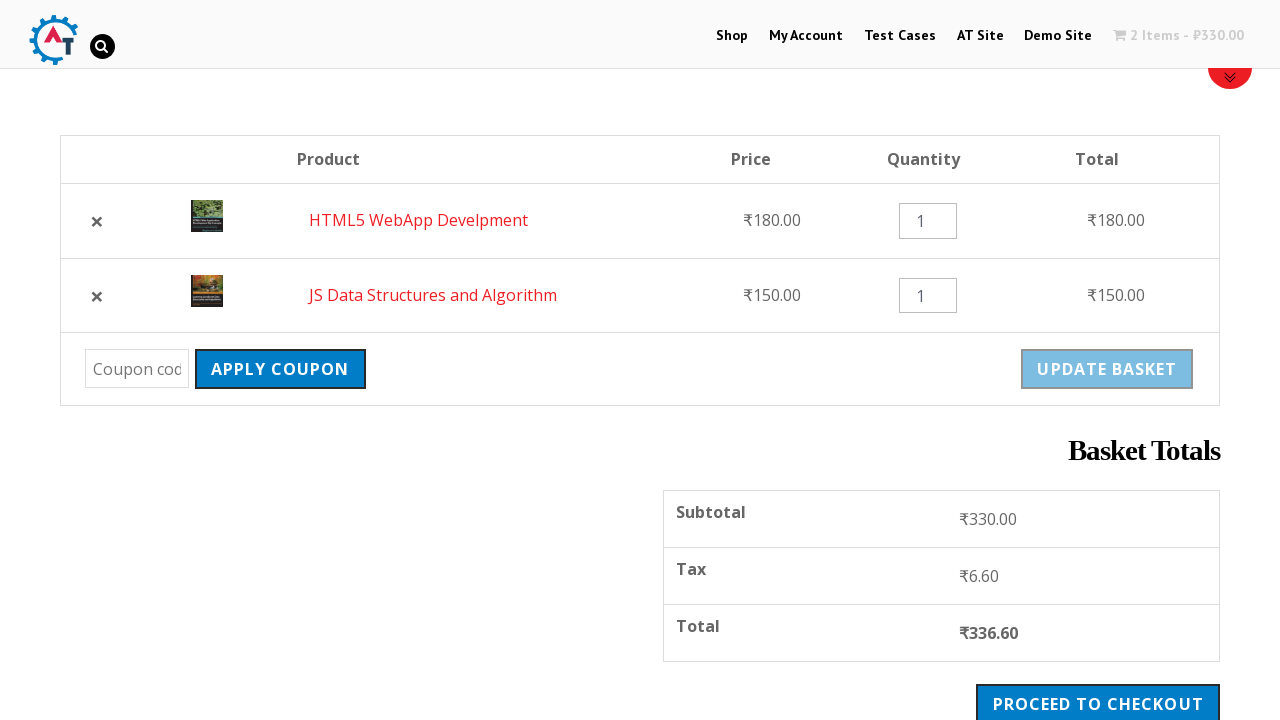

Clicked delete button to remove first book from cart at (97, 221) on tr:nth-child(1) > td.product-remove > a
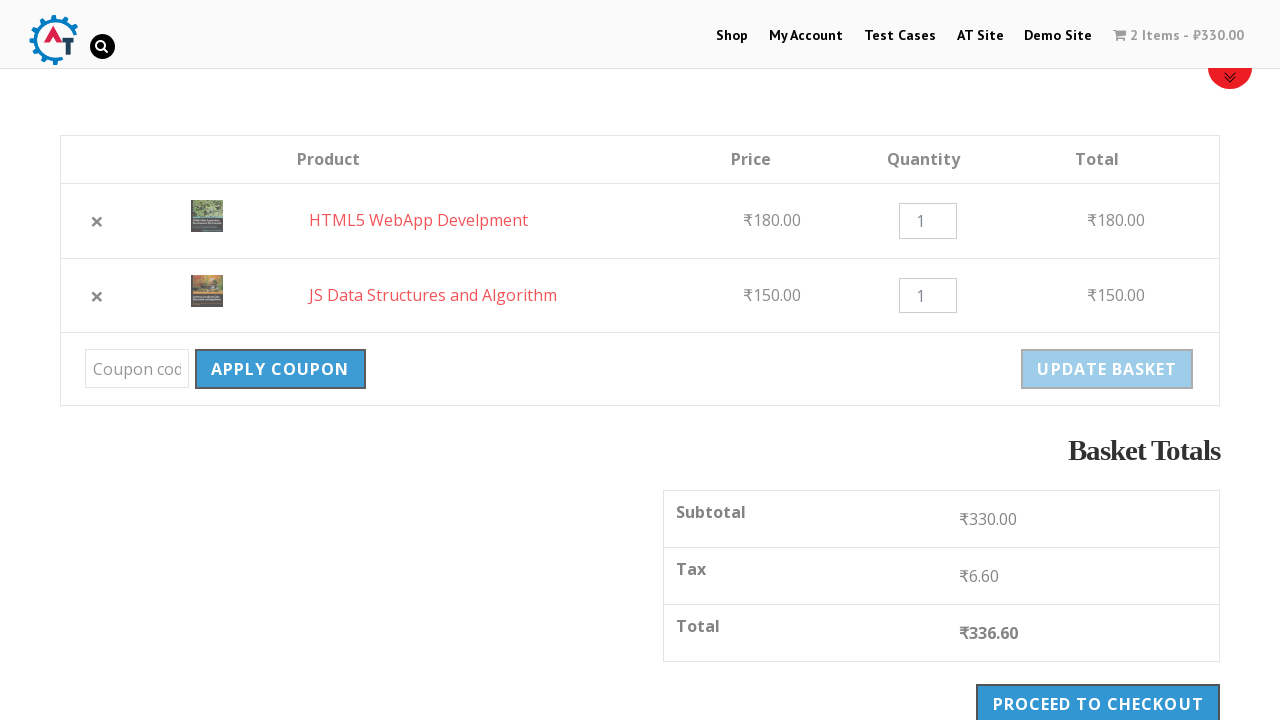

Waited 3 seconds for deletion to process
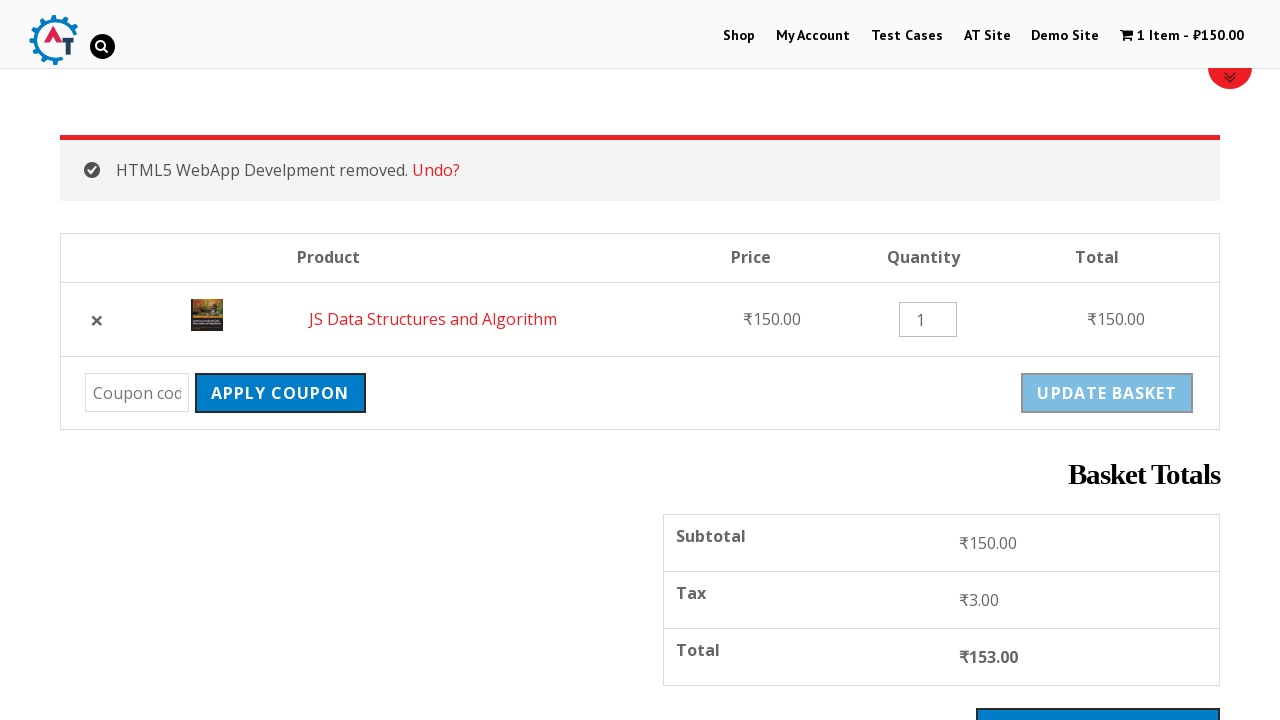

Clicked Undo link to restore deleted book at (436, 170) on div.woocommerce-message > a
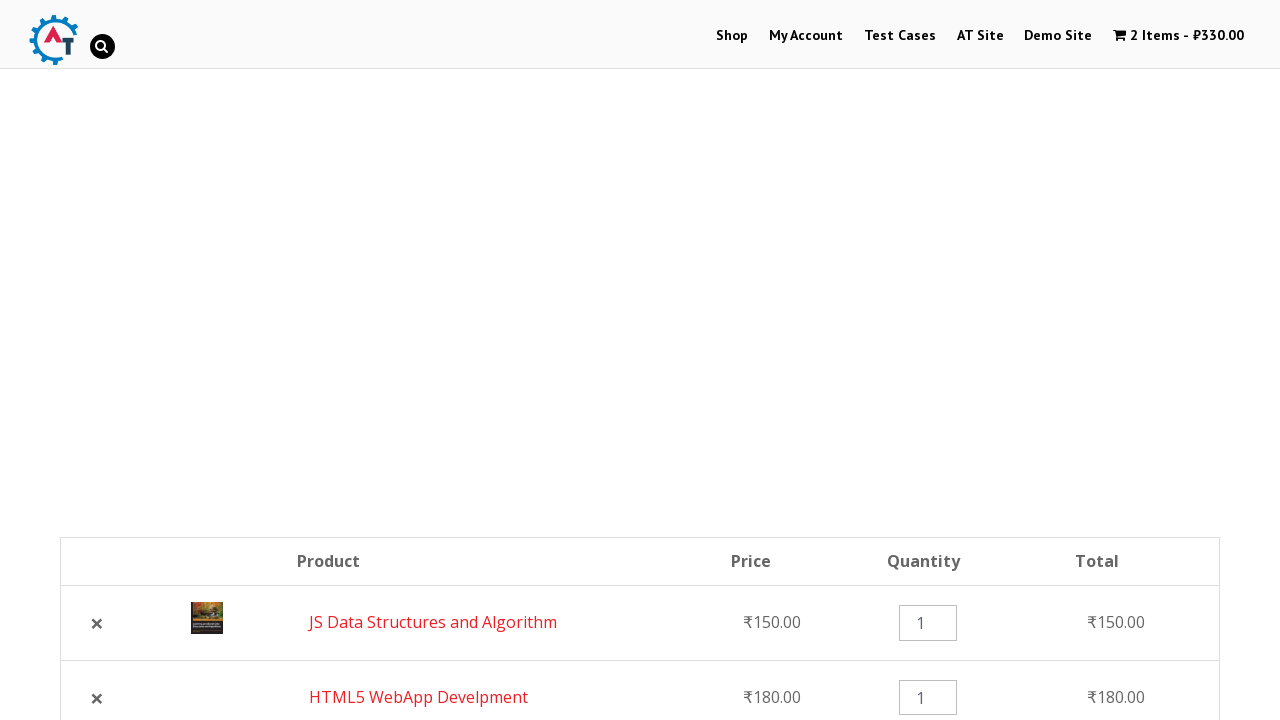

Updated quantity field to 3 on [type='number']
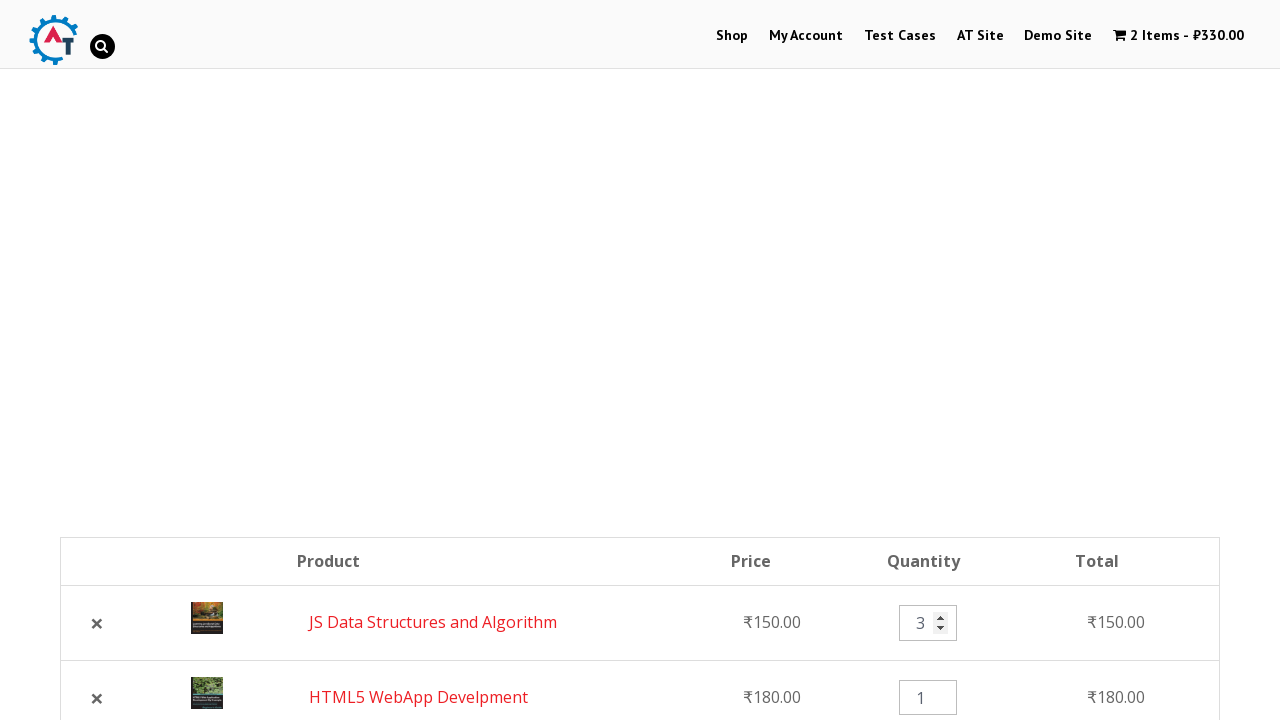

Clicked Update Basket button at (1107, 360) on [name='update_cart']
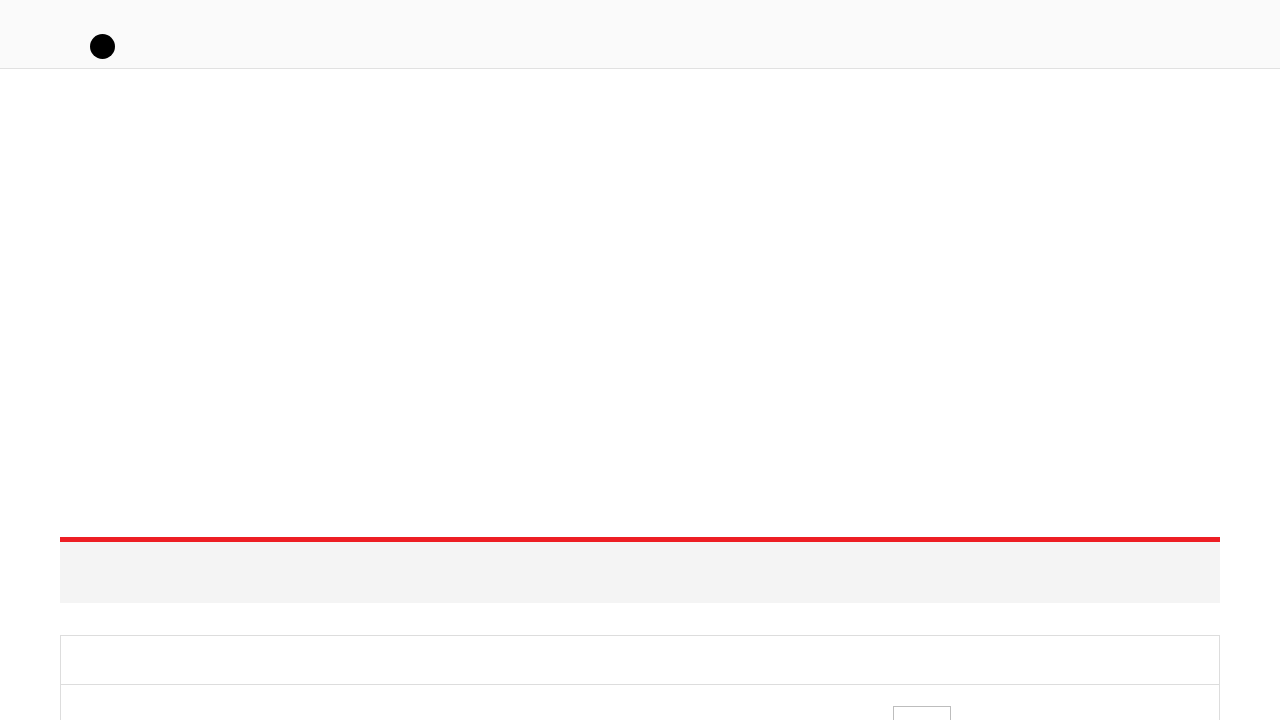

Waited 3 seconds for cart to update
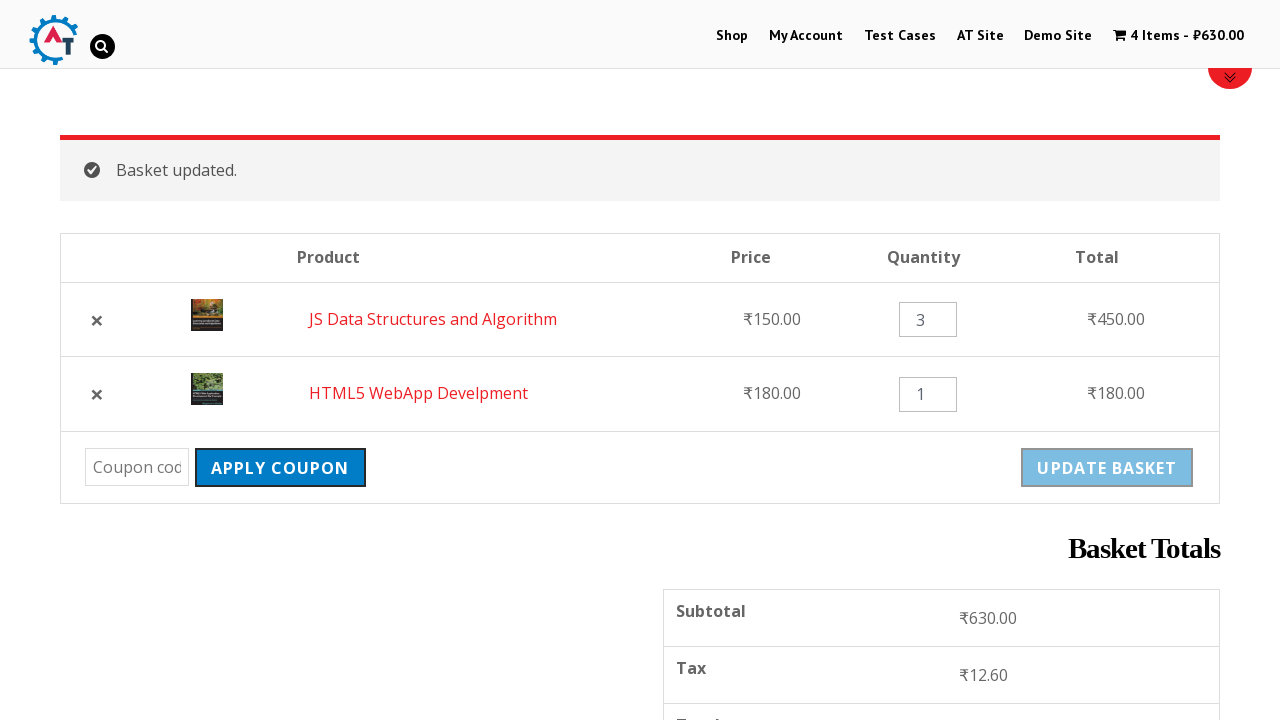

Clicked Apply Coupon button without entering coupon code at (280, 468) on [name='apply_coupon']
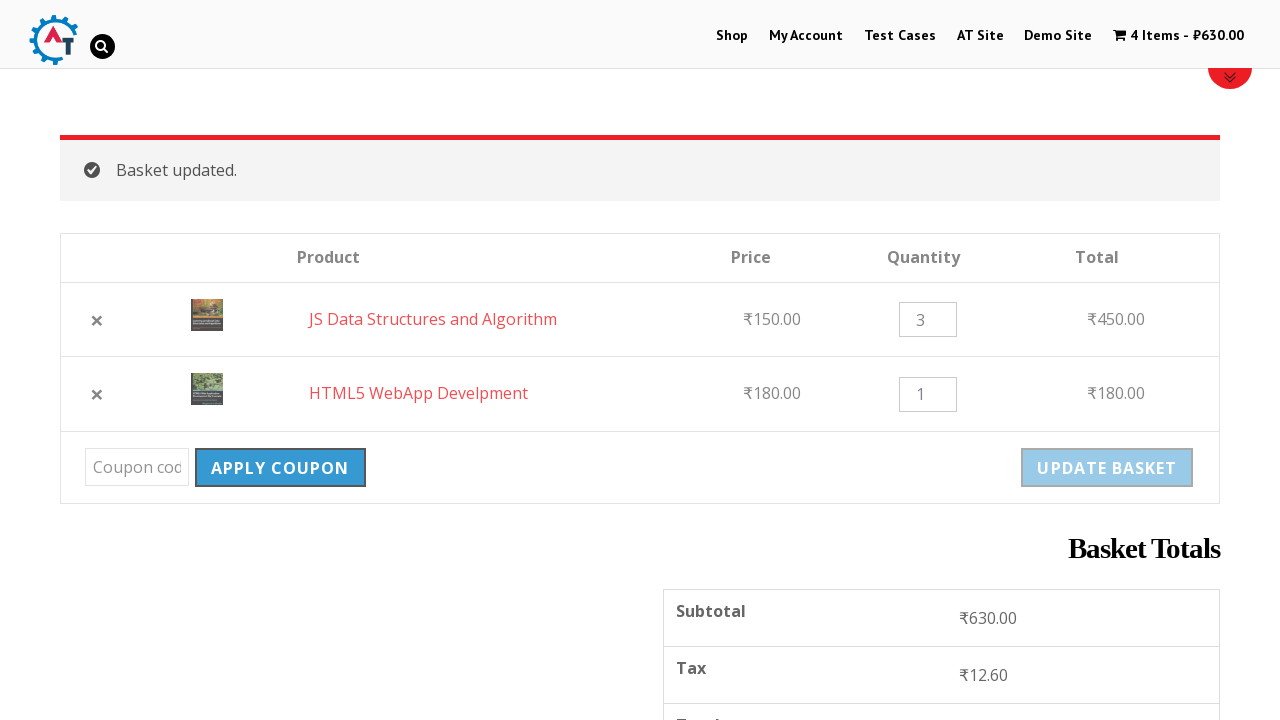

Coupon error message appeared on page
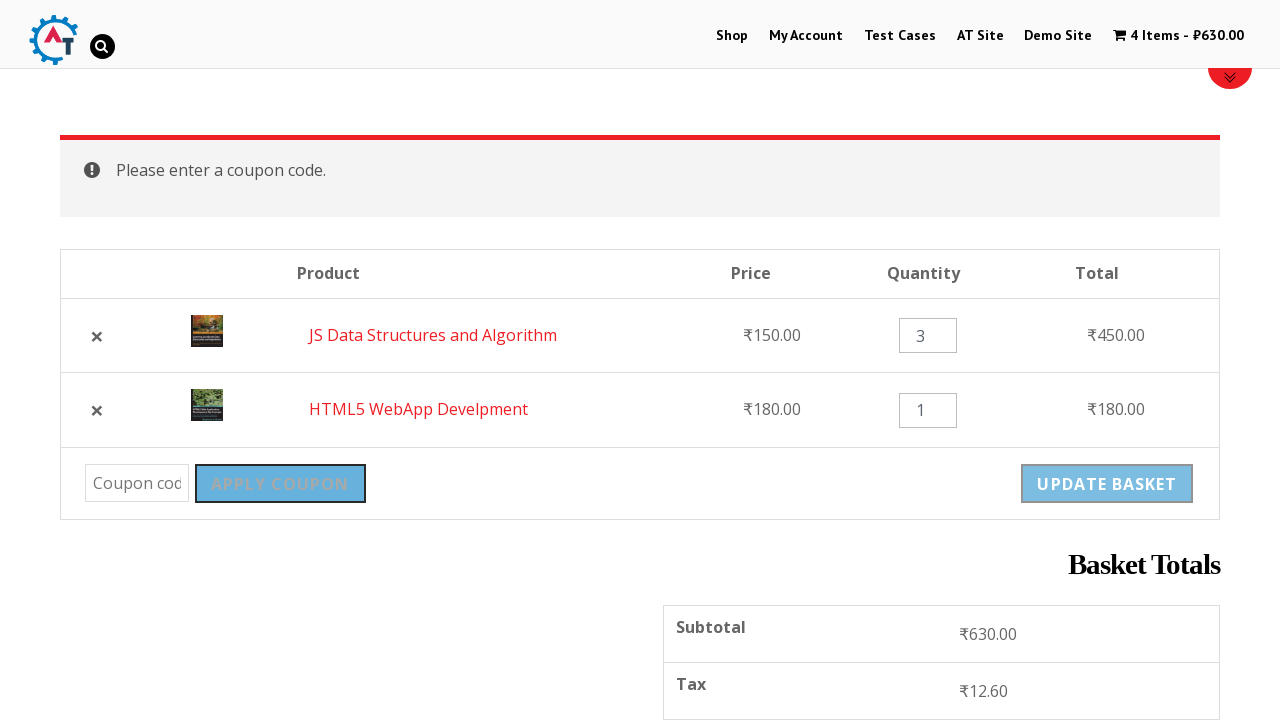

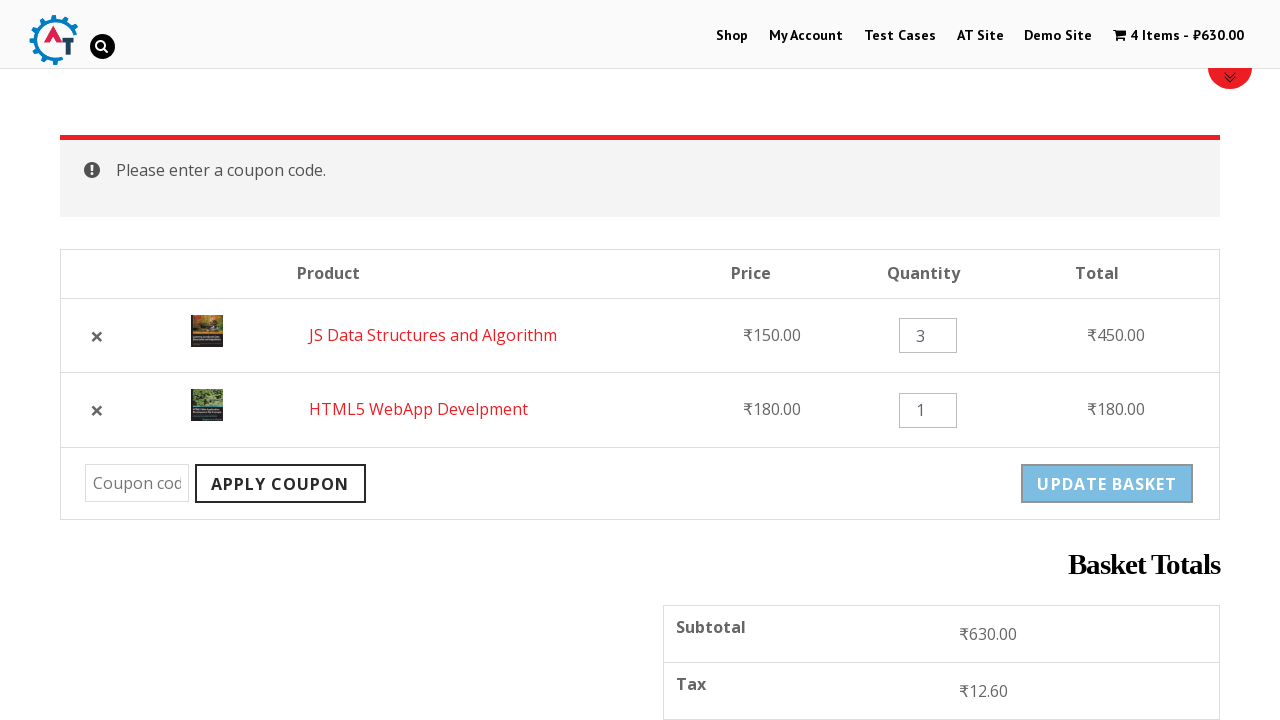